Tests dropdown selection functionality by selecting options using different methods - by index, value, and visible text

Starting URL: https://the-internet.herokuapp.com/dropdown

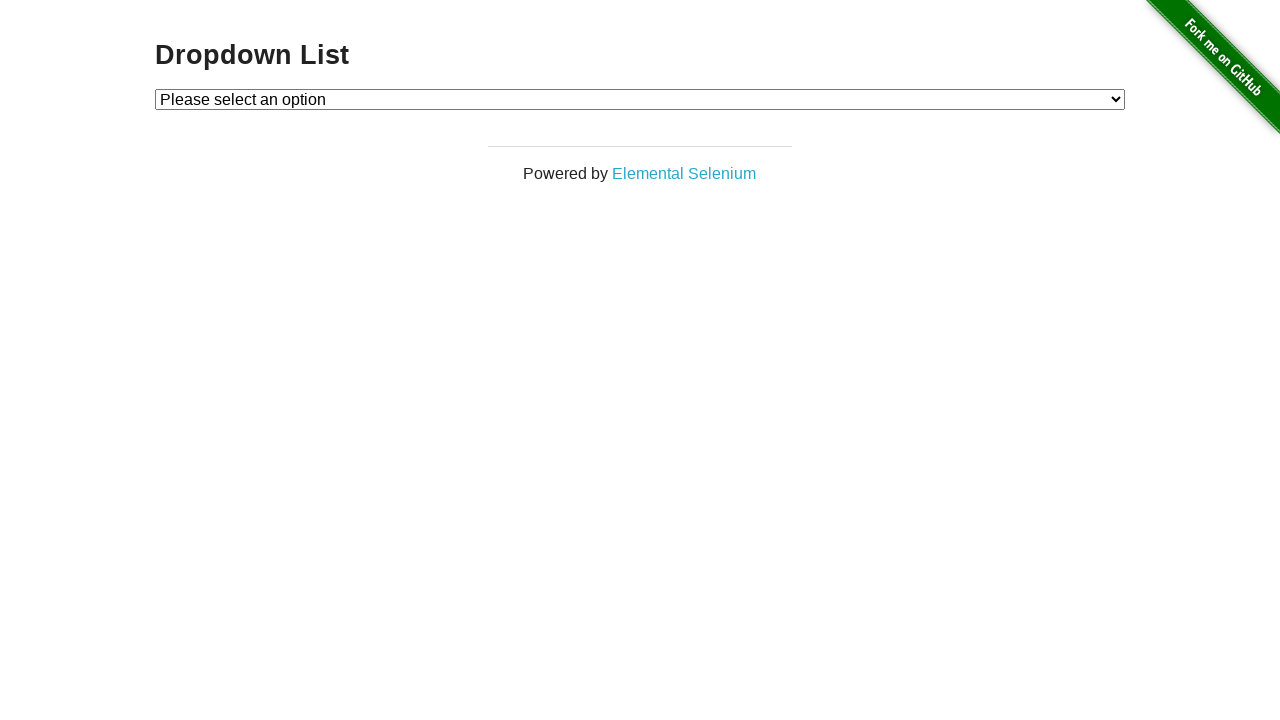

Located dropdown element with id 'dropdown'
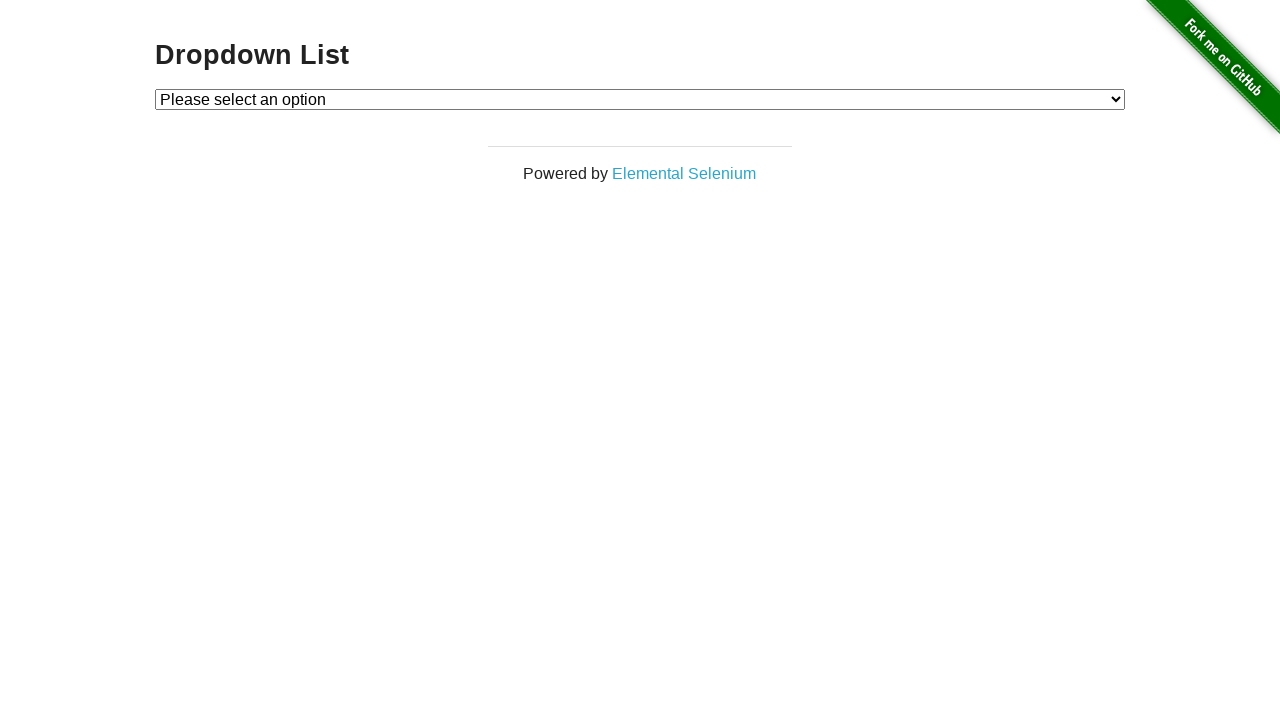

Selected dropdown option by index 1 on #dropdown
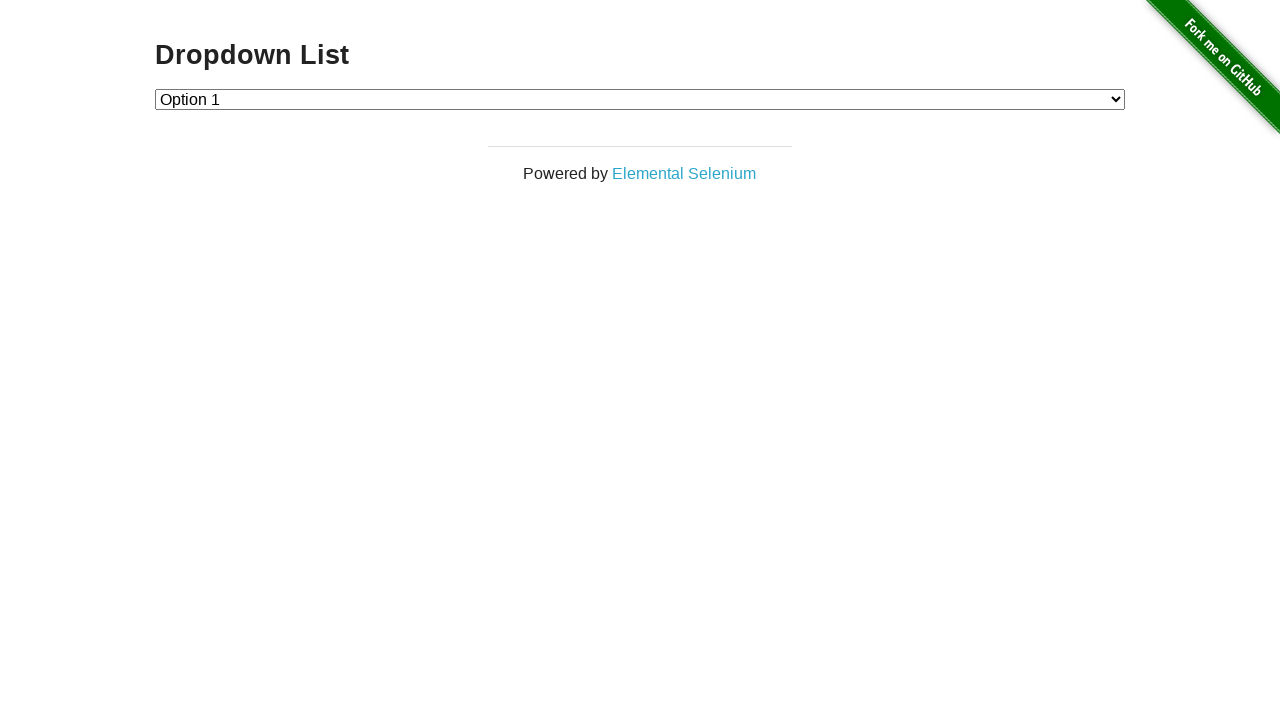

Selected dropdown option by value '2' on #dropdown
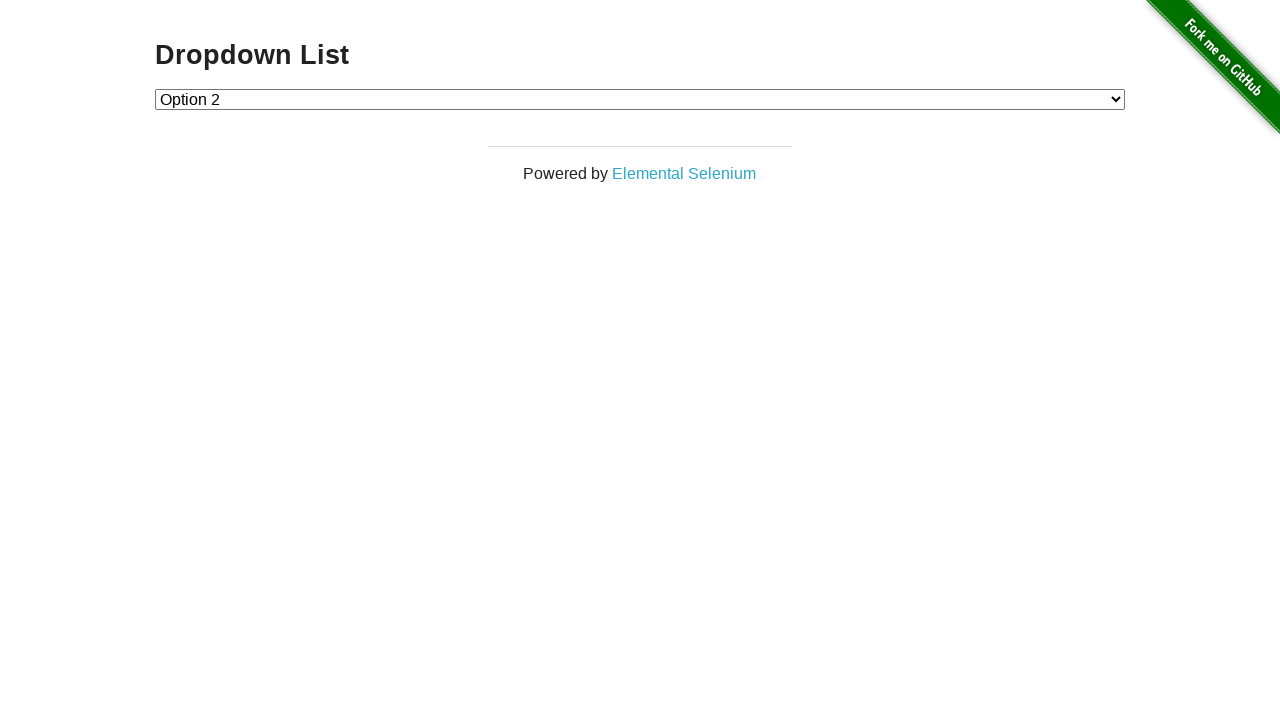

Selected dropdown option by visible text 'Option 1' on #dropdown
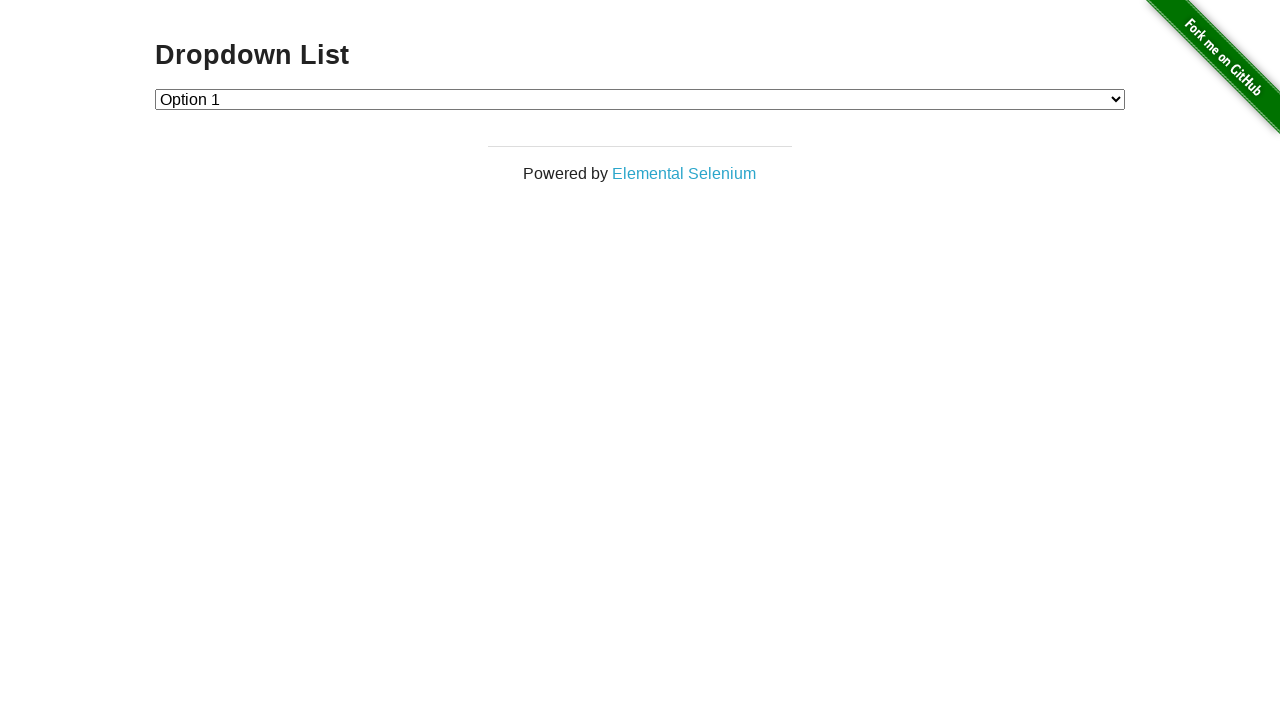

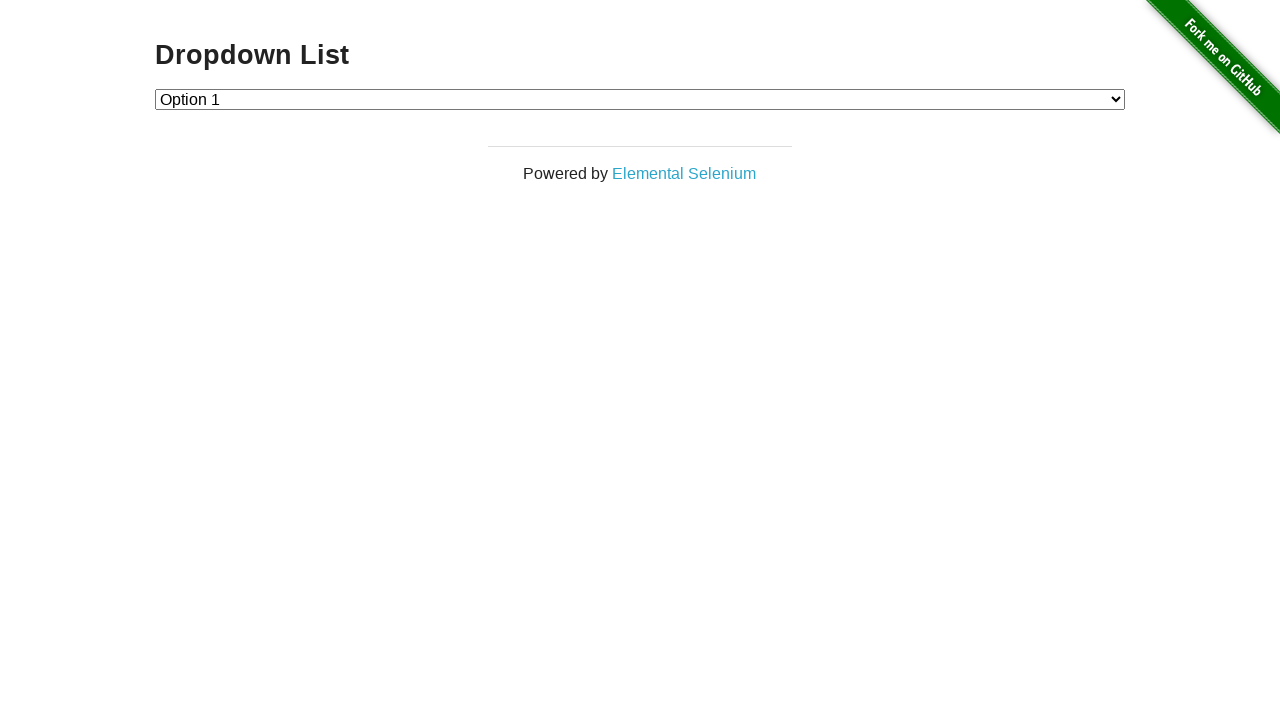